Tests handling of a simple JavaScript alert by clicking a button to trigger the alert and then accepting/dismissing it.

Starting URL: https://www.leafground.com/alert.xhtml

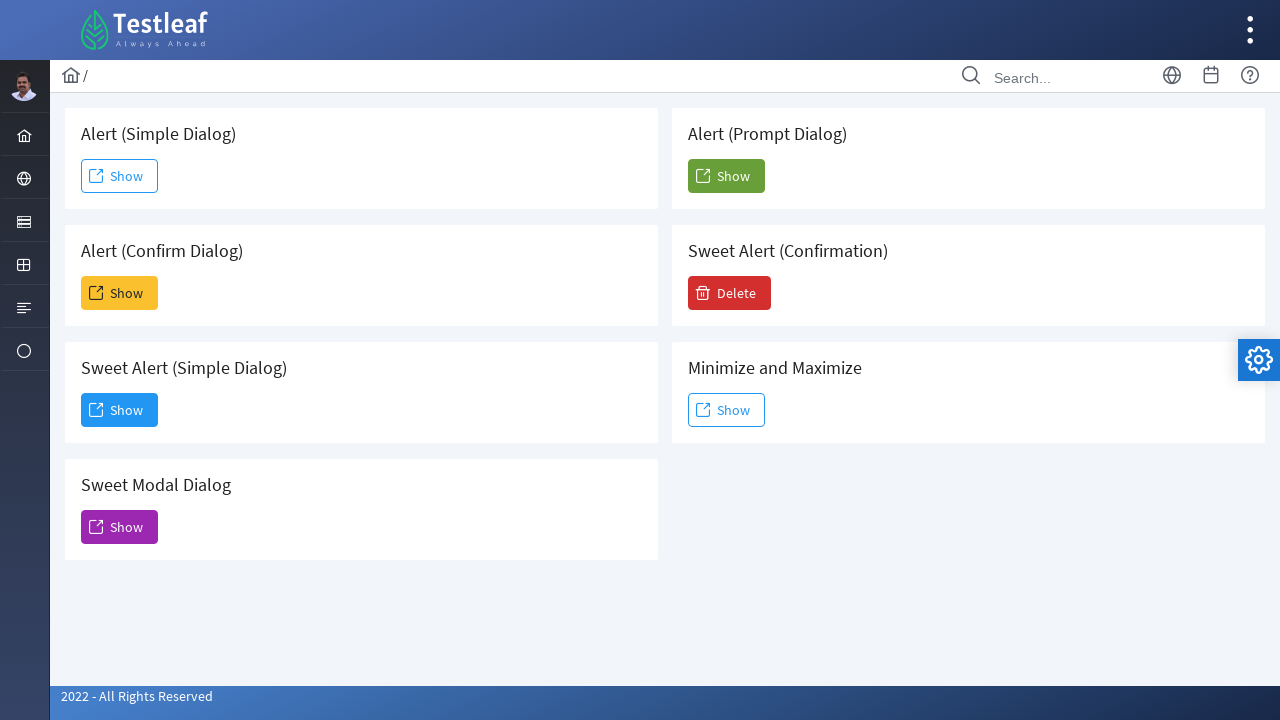

Clicked the first 'Show' button to trigger the alert at (120, 176) on (//span[text()='Show'])[1]
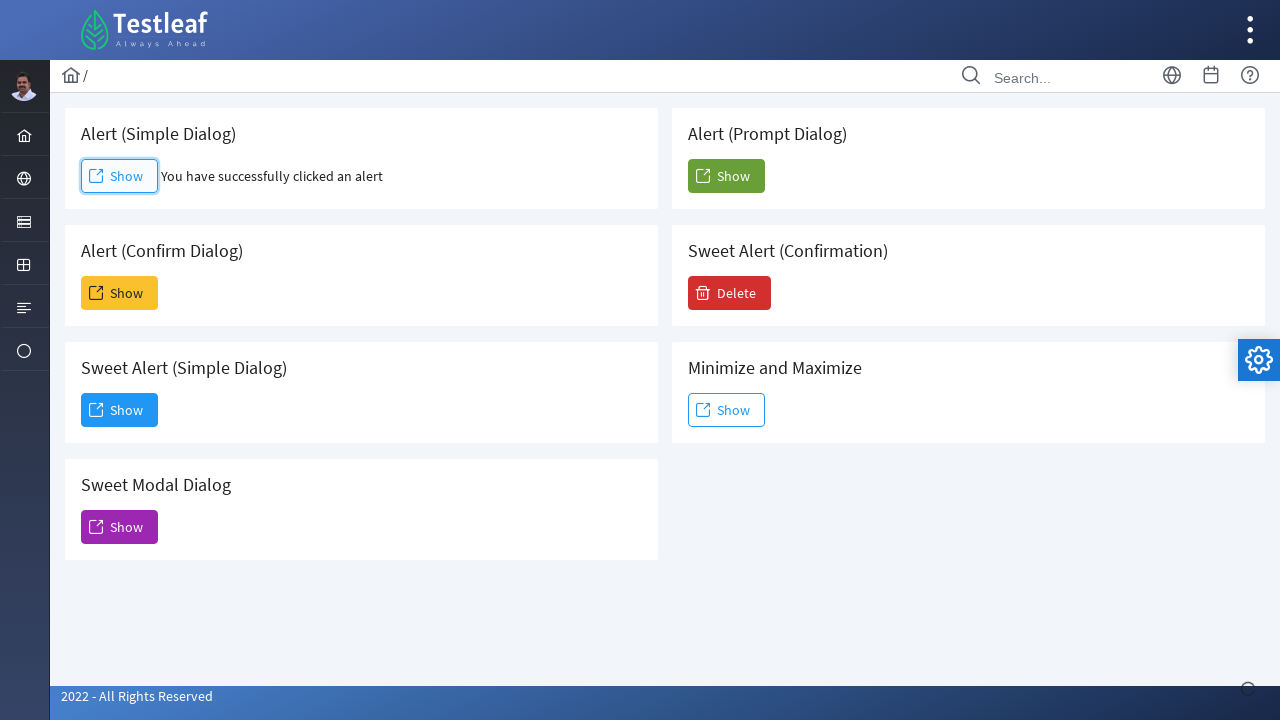

Set up dialog handler to accept alerts
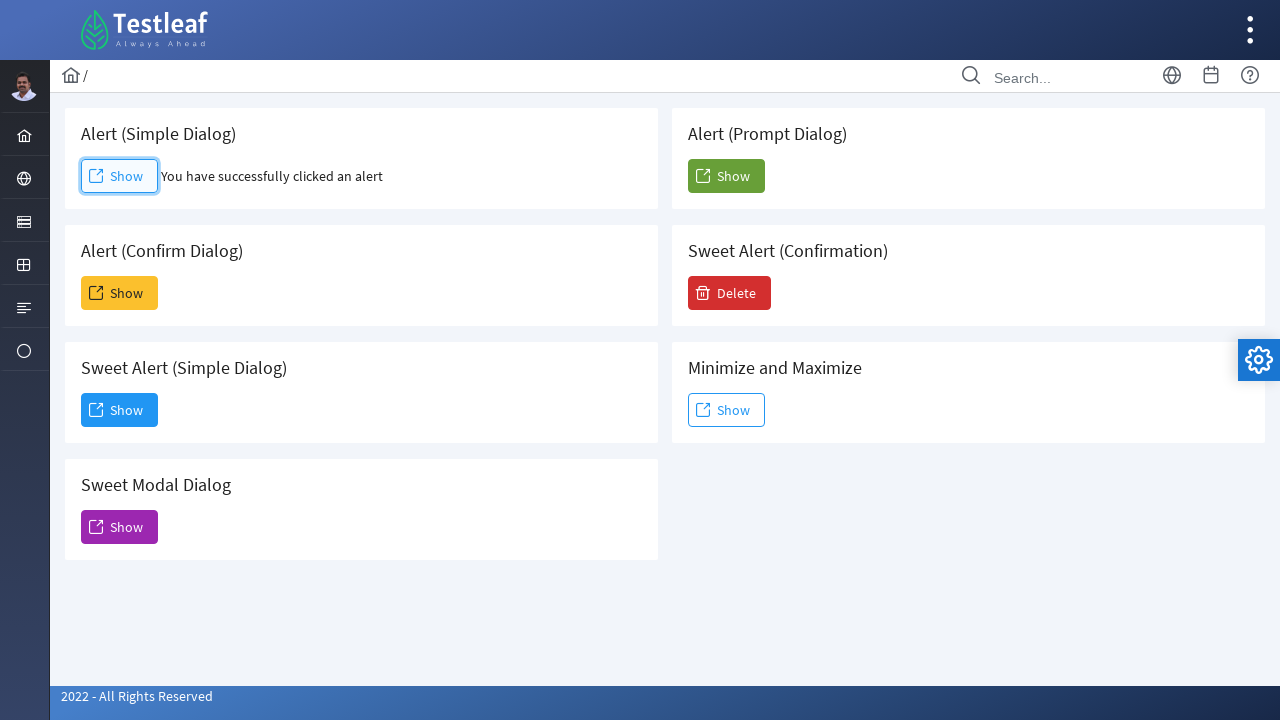

Configured dialog handler function to accept dialogs
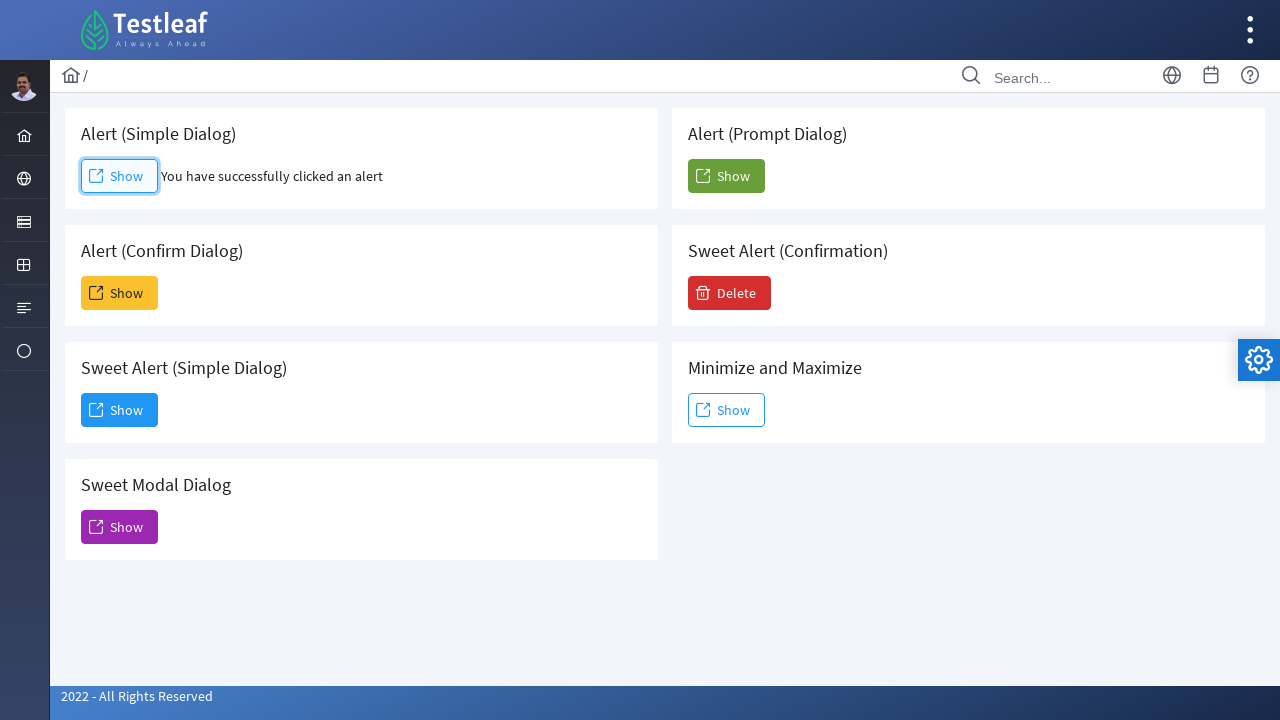

Clicked the first 'Show' button to trigger the alert at (120, 176) on (//span[text()='Show'])[1]
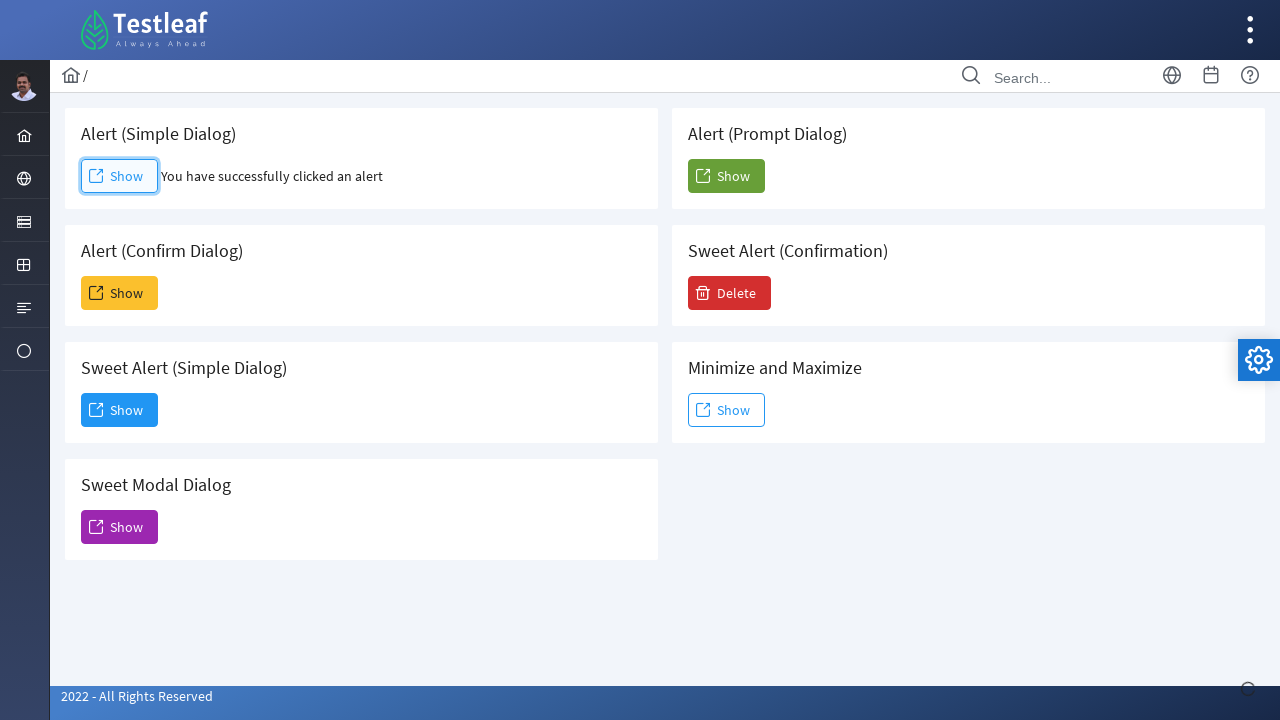

Waited 1000ms for dialog to be processed
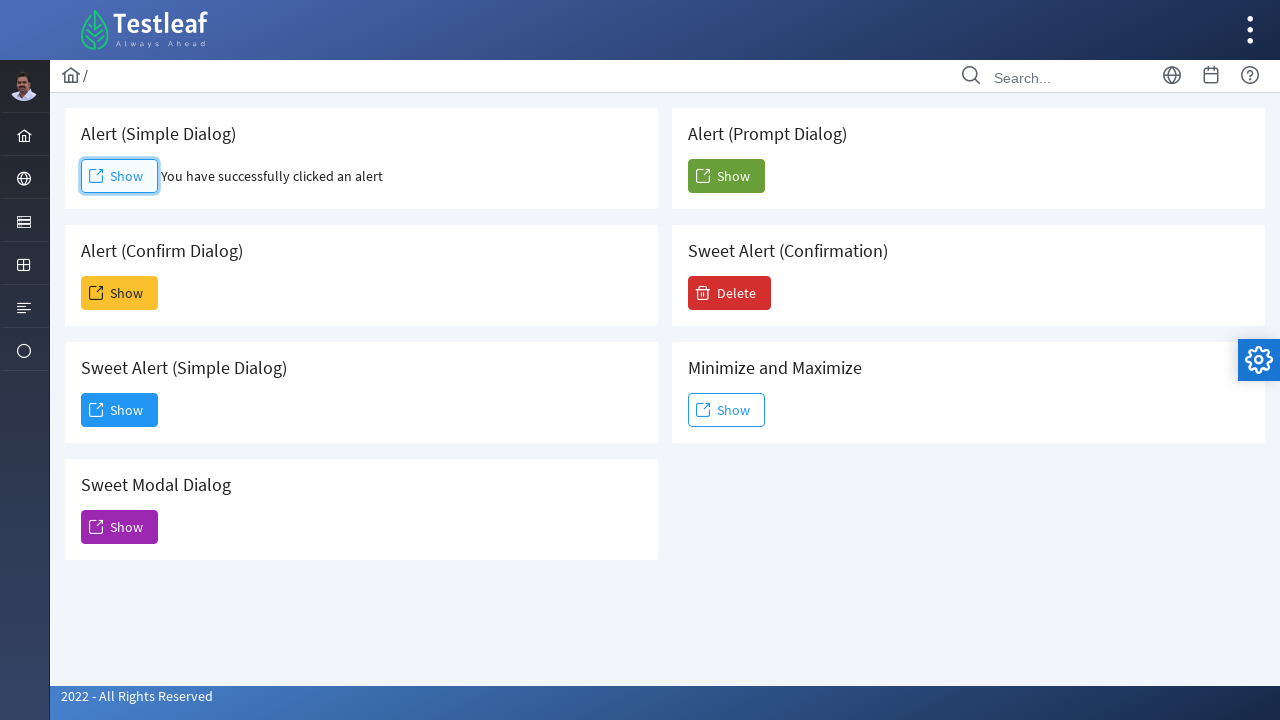

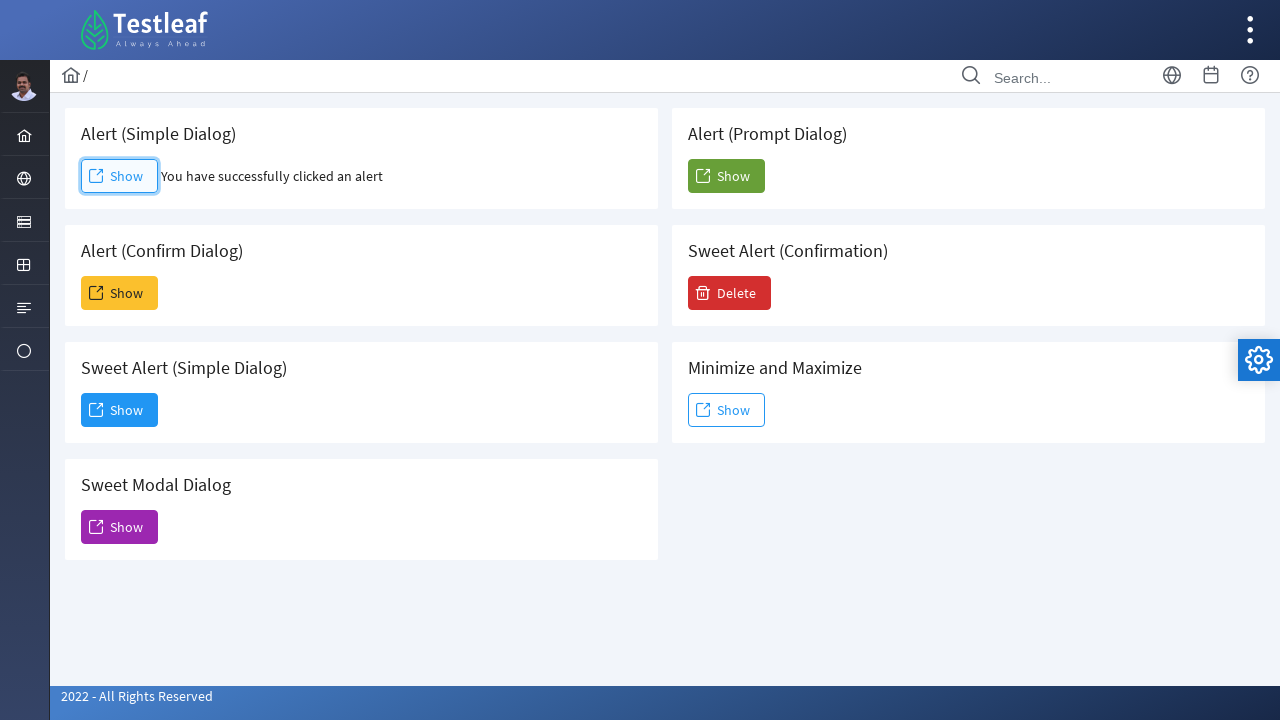